Tests the autocomplete feature on jQuery UI by typing a partial string in an input field within an iframe and selecting an autocomplete suggestion from the dropdown list.

Starting URL: https://jqueryui.com/autocomplete/

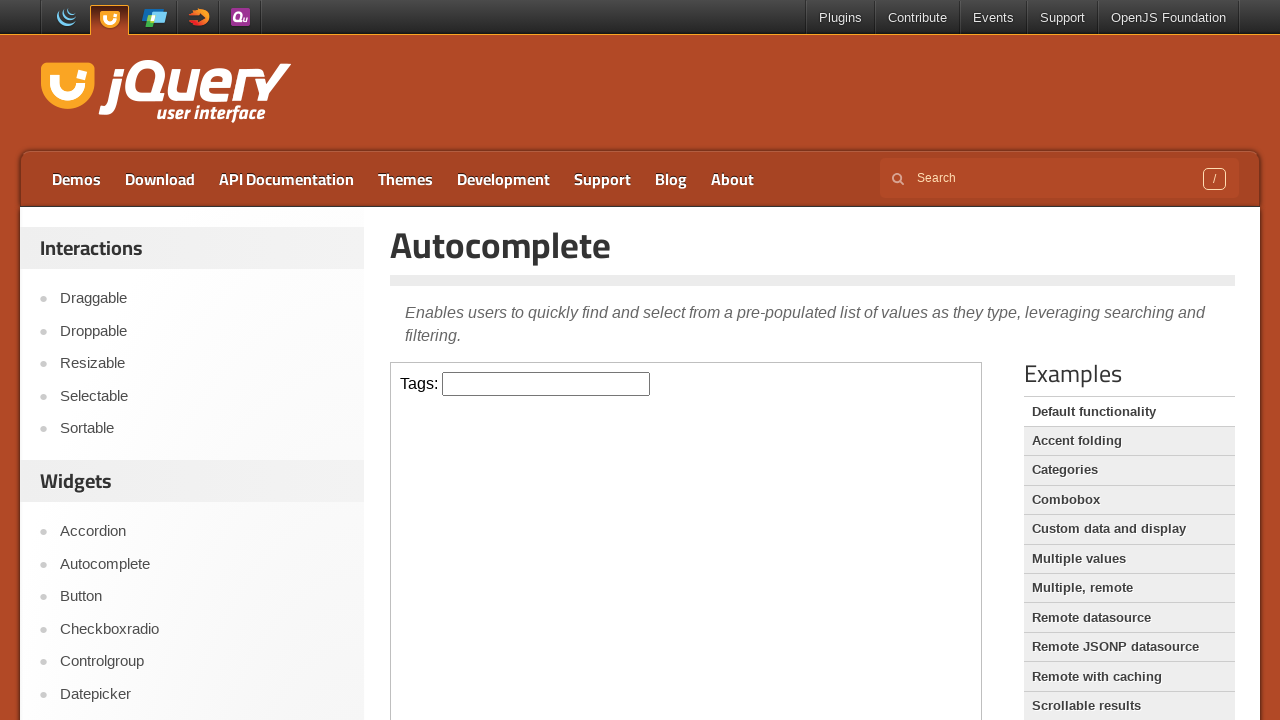

Clicked input field inside iframe to focus it at (546, 384) on iframe >> internal:control=enter-frame >> input
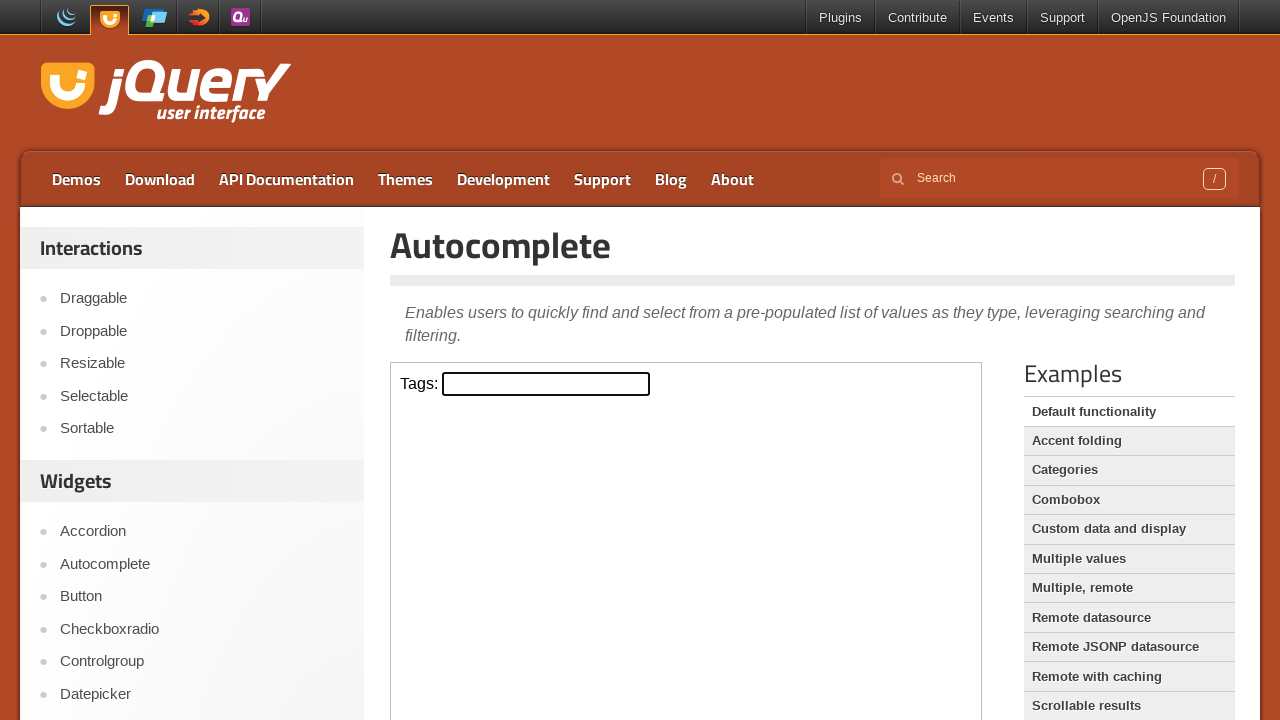

Typed 'P' in input field to trigger autocomplete suggestions on iframe >> internal:control=enter-frame >> input
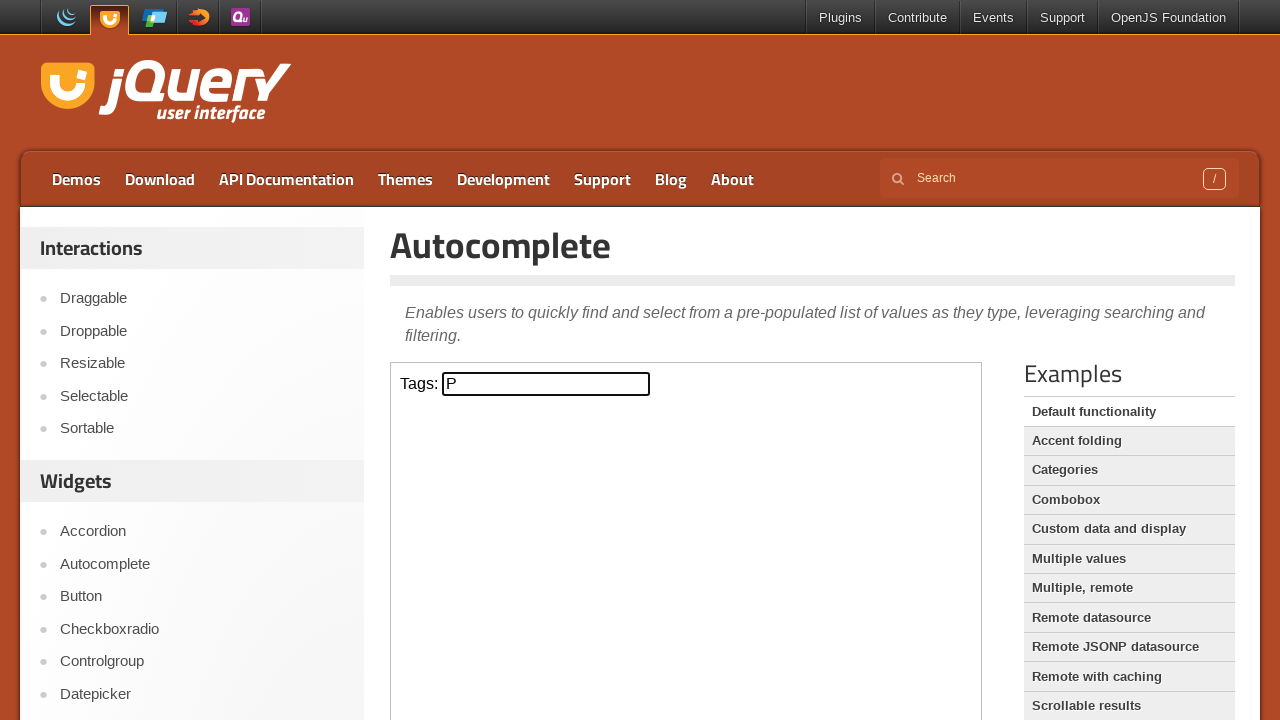

Selected 'Python' from autocomplete dropdown list at (546, 577) on iframe >> internal:control=enter-frame >> text=Python
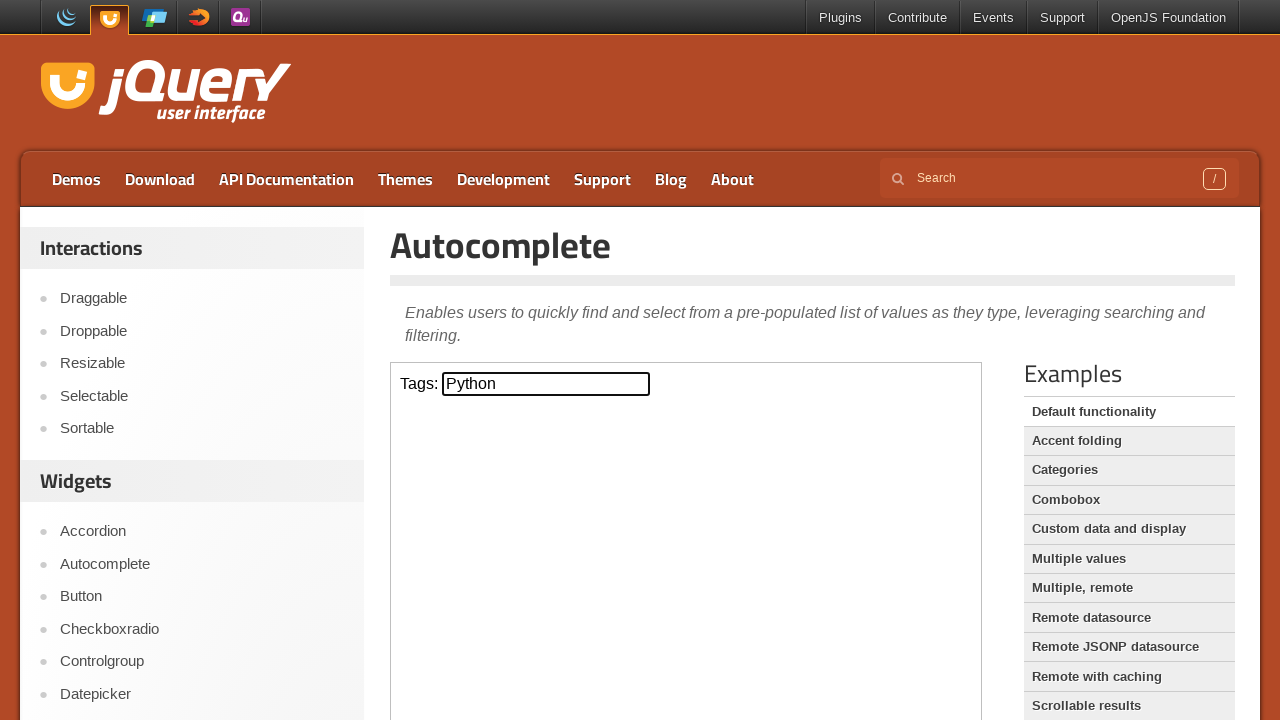

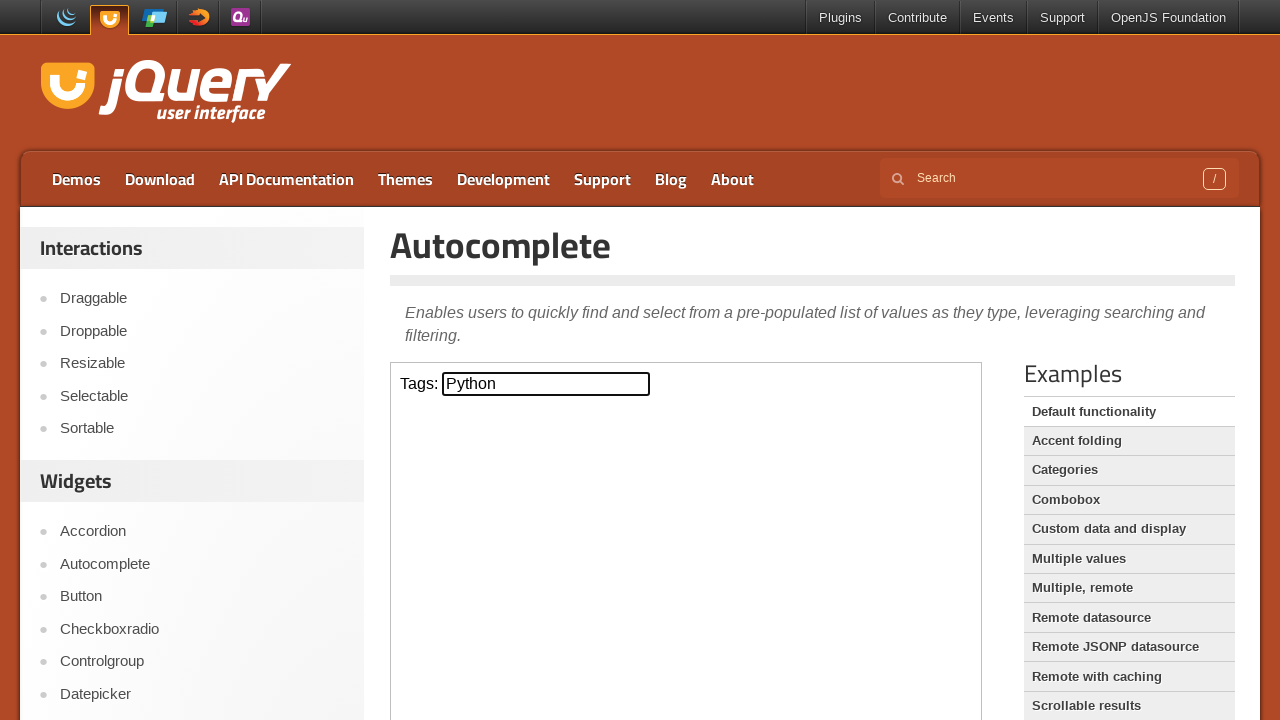